Tests dropdown selection functionality by selecting an option from a dropdown menu and verifying the selection

Starting URL: http://the-internet.herokuapp.com/dropdown

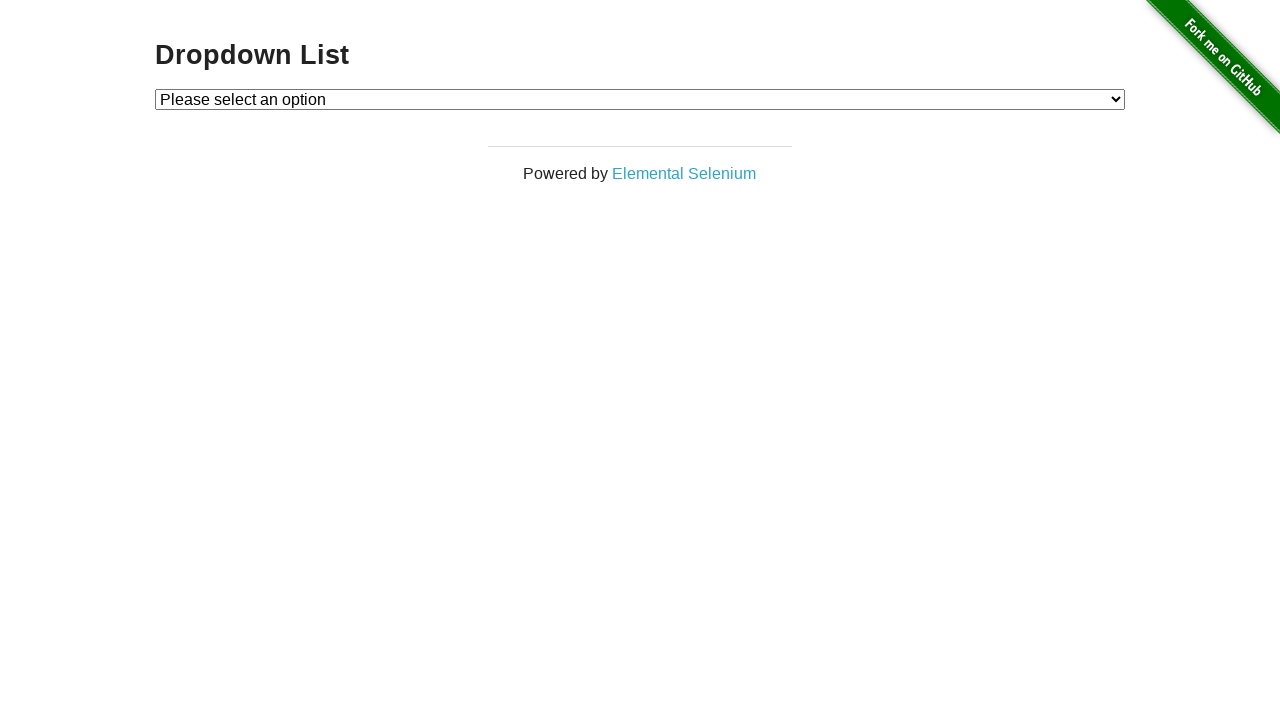

Dropdown menu loaded and is visible
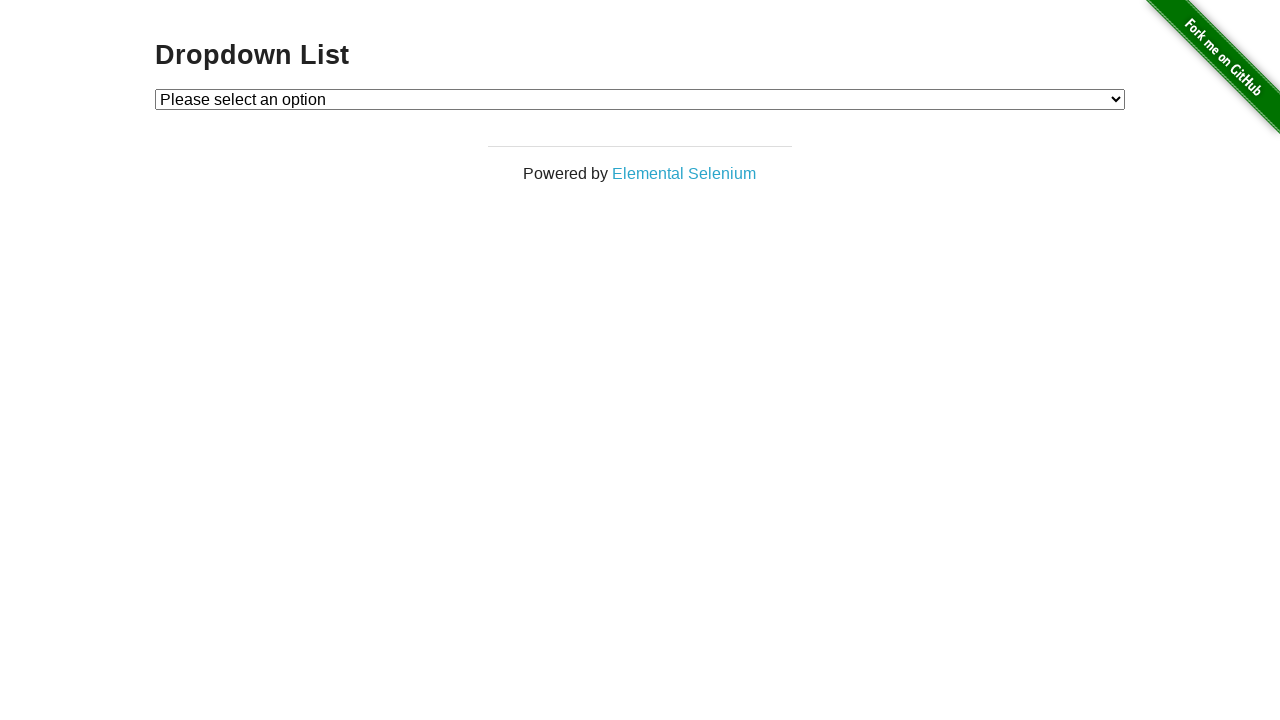

Selected 'Option 1' from dropdown menu on #dropdown
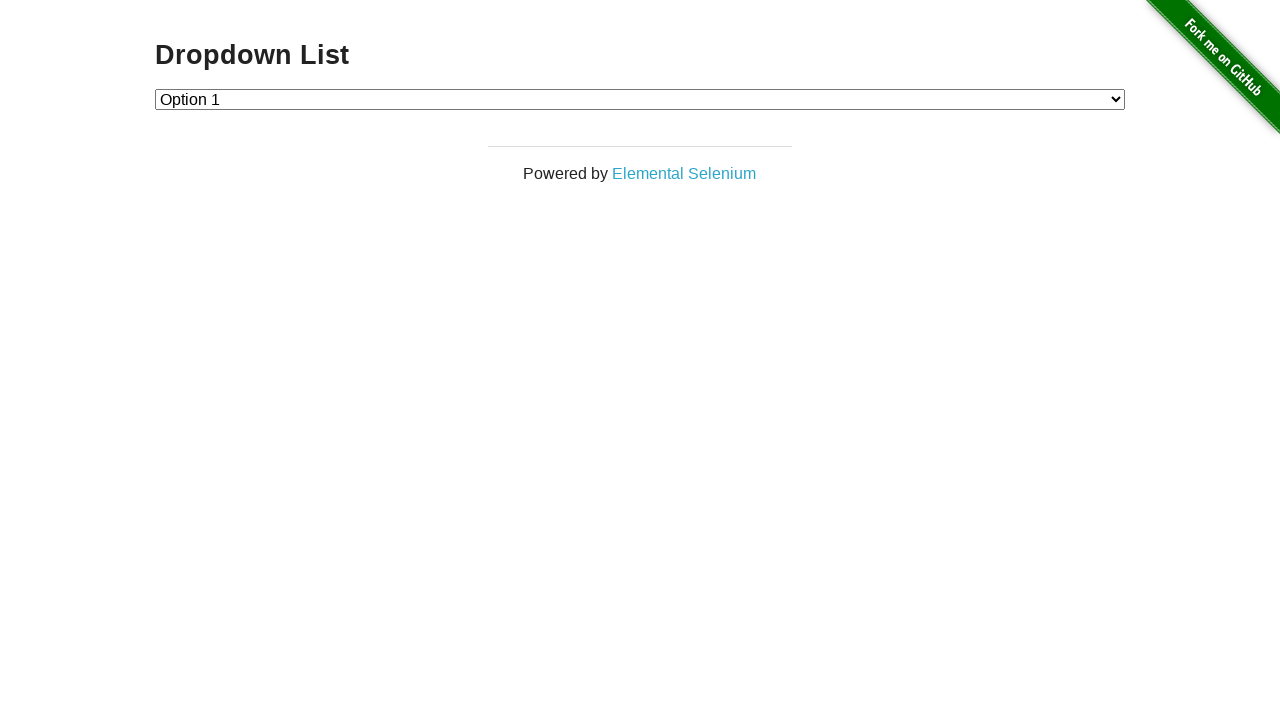

Verified that 'Option 1' is selected in the dropdown
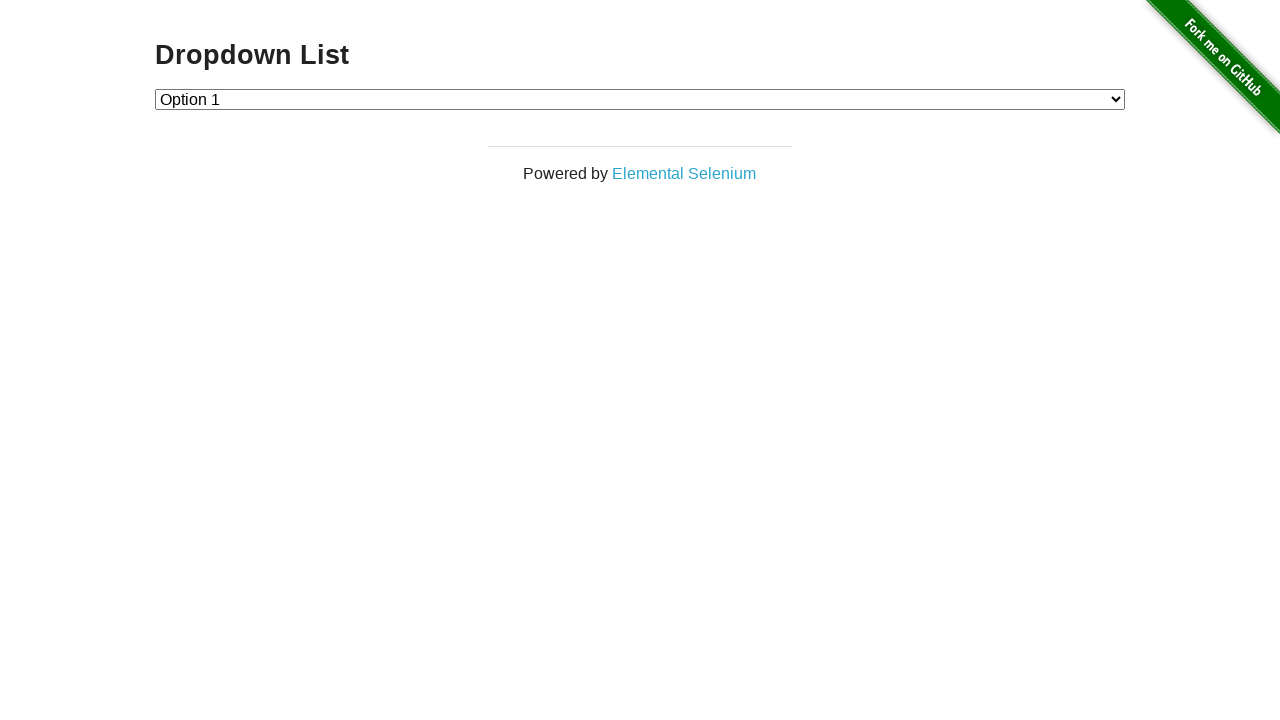

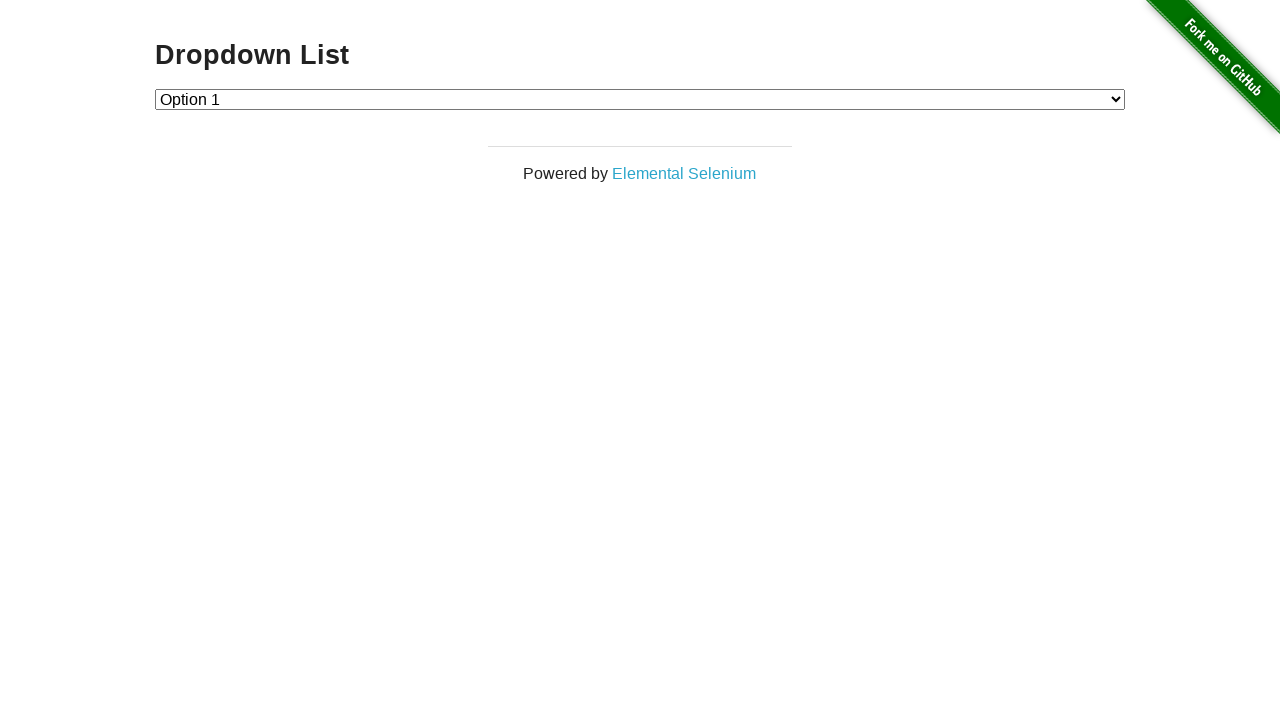